Tests handling multiple browser windows by clicking a link that opens a new tab, then switching to the newly opened tab and verifying the page title

Starting URL: https://the-internet.herokuapp.com/windows

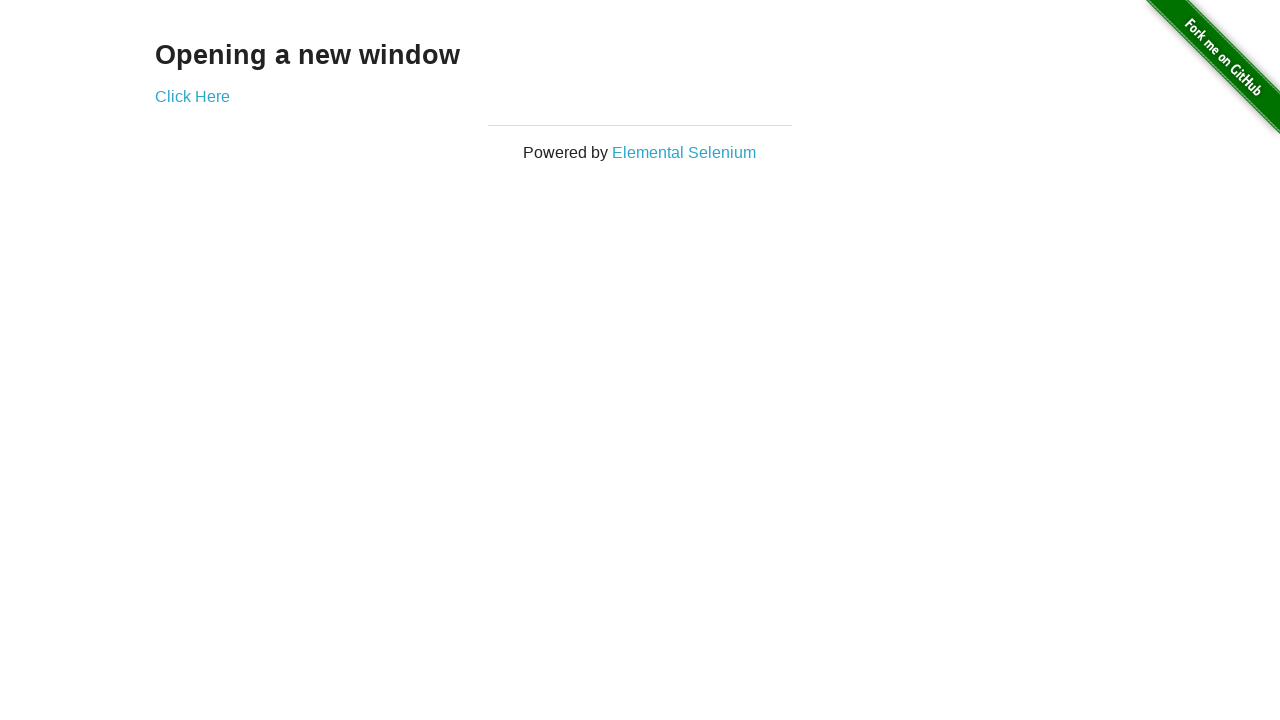

Clicked 'Click Here' link to open new tab at (192, 96) on xpath=//a[text()='Click Here']
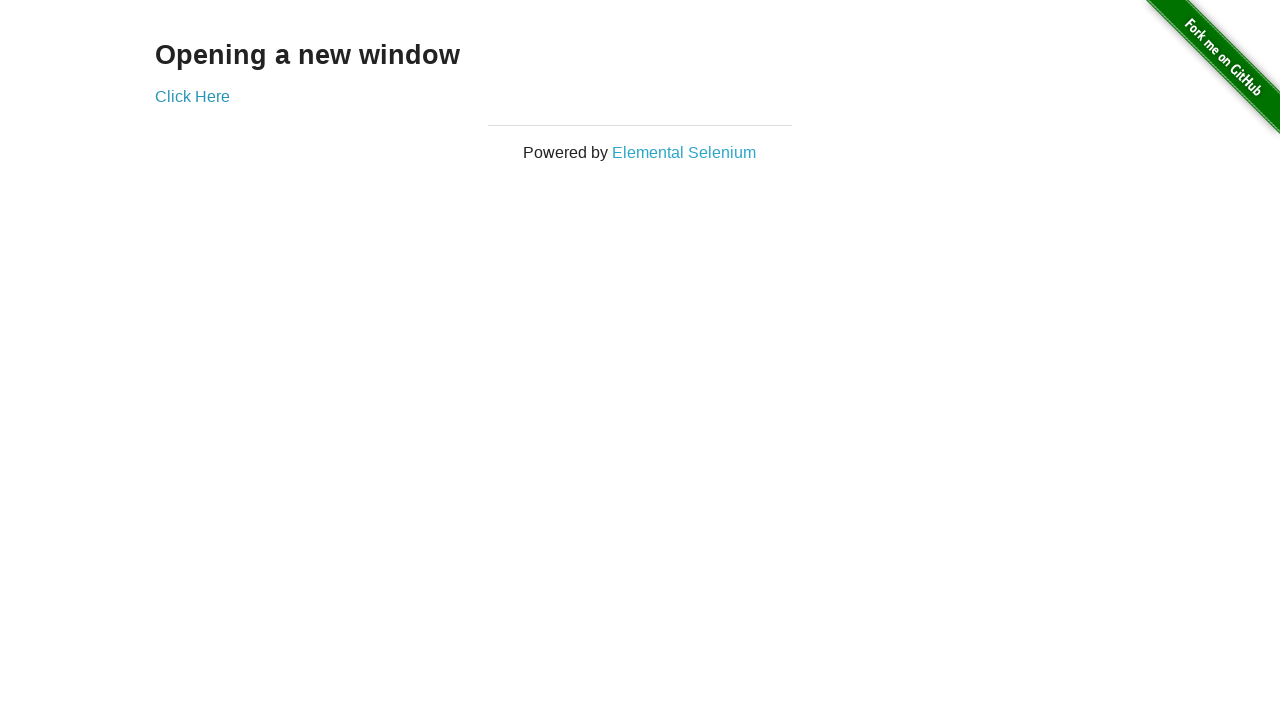

Captured new page/tab from context
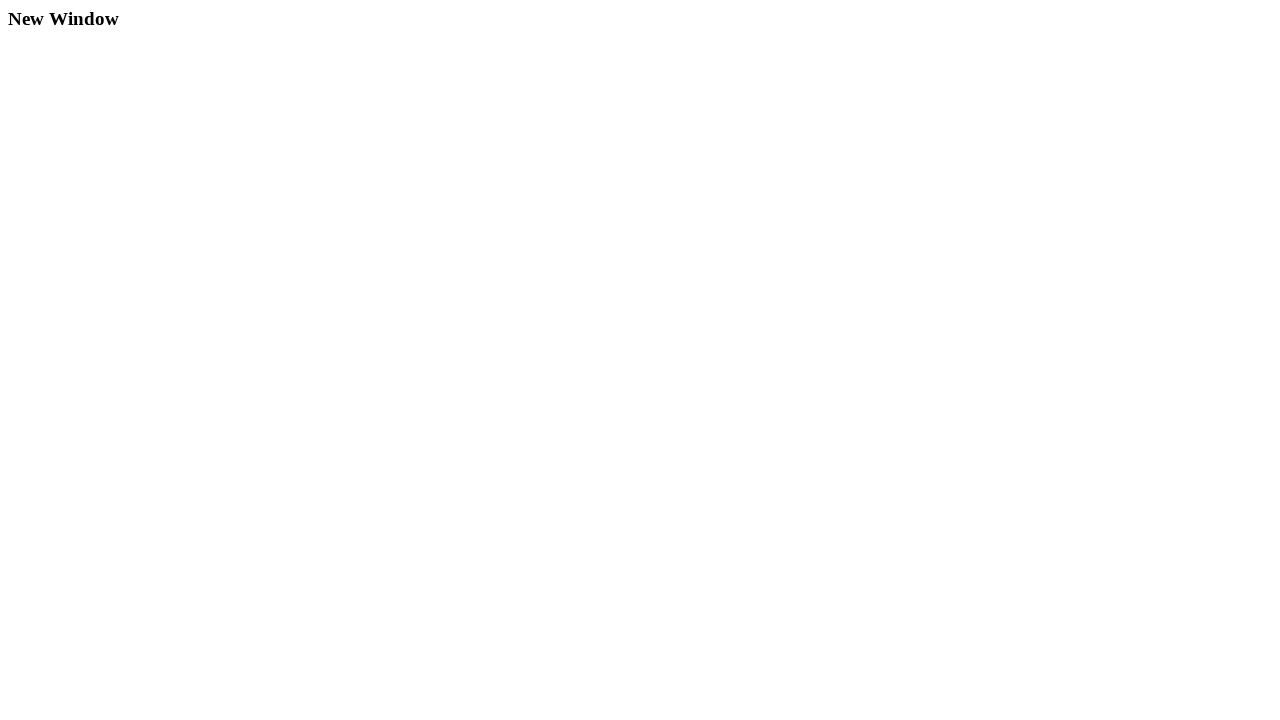

New page finished loading
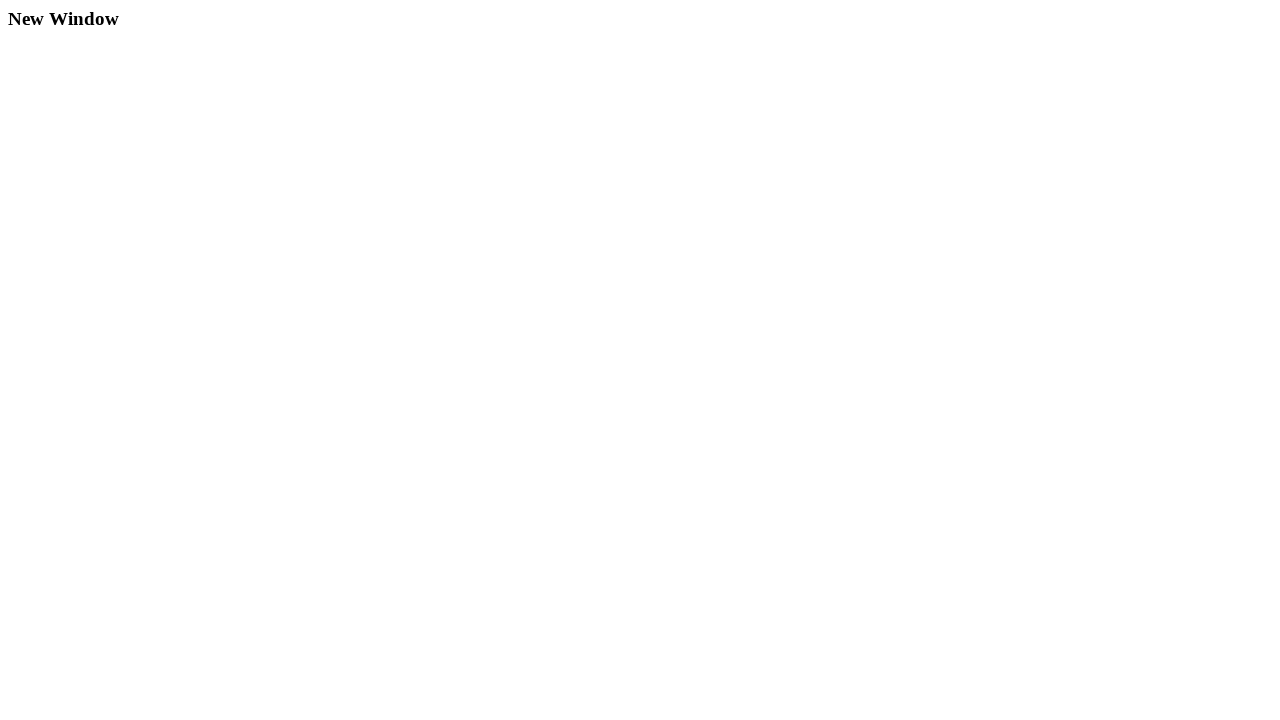

Verified new page title: New Window
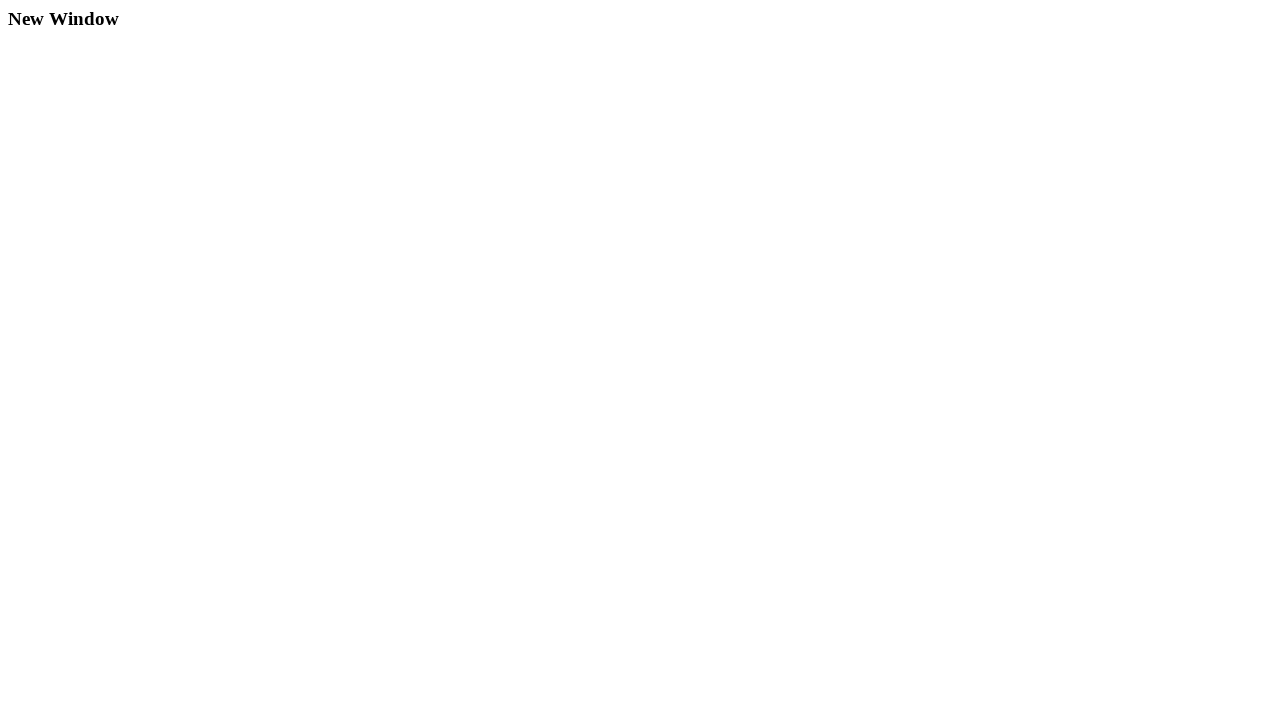

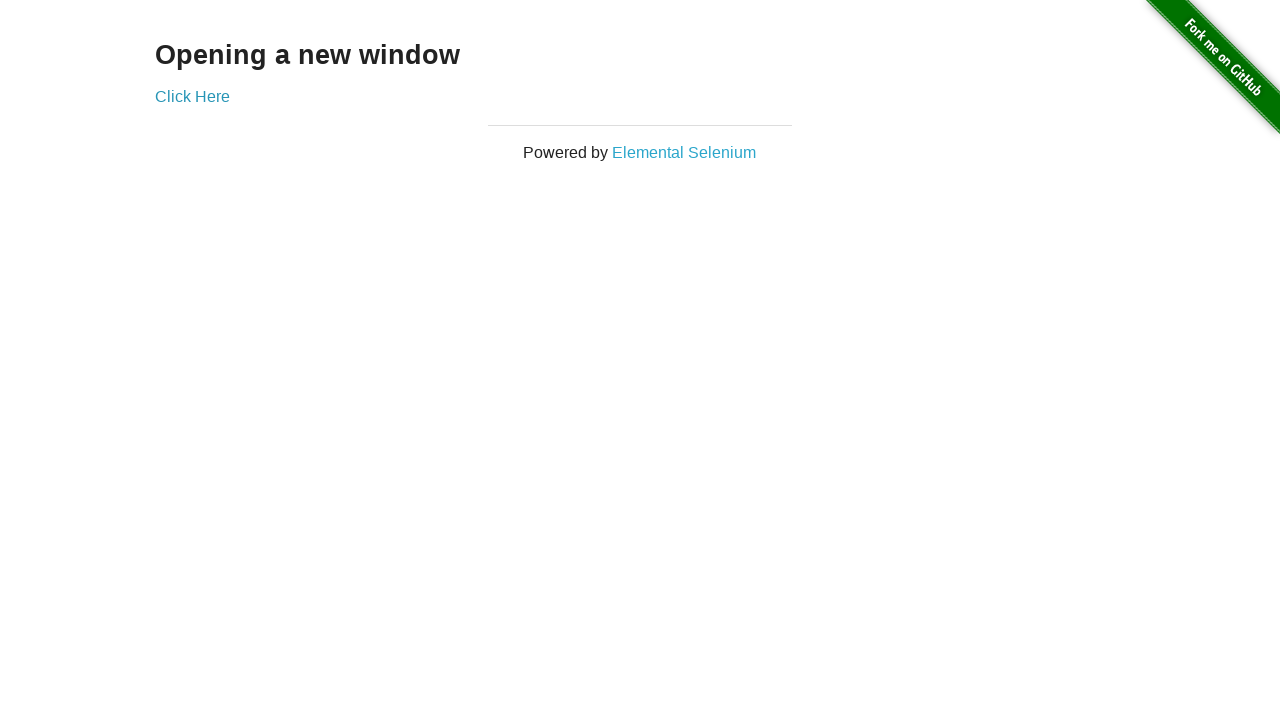